Navigates to a government statistics website and interacts with date range filters by clicking on a time period option and entering custom text

Starting URL: https://data.stats.gov.cn/easyquery.htm?cn=E0105

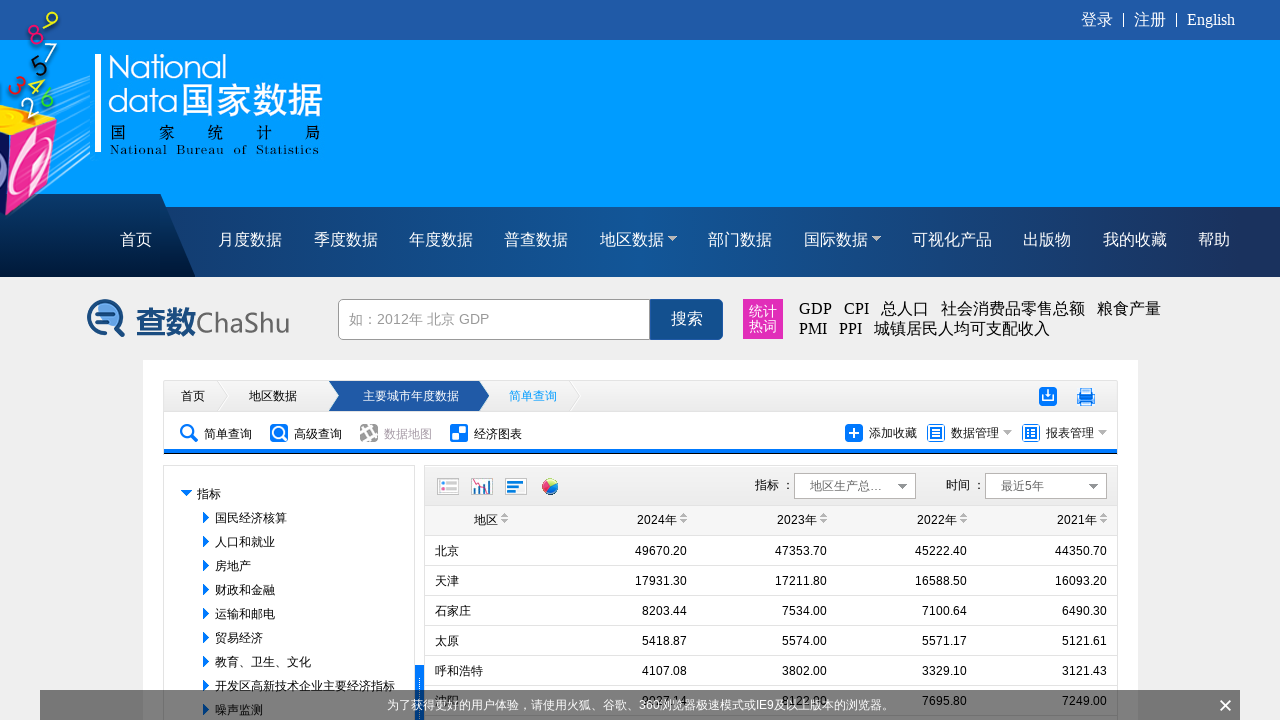

Clicked on 'Last 5 years' time period option at (1046, 486) on //div[@class='dtHead' and @node='{"code":"LAST5","name":"最近5年","sort":"4"}']
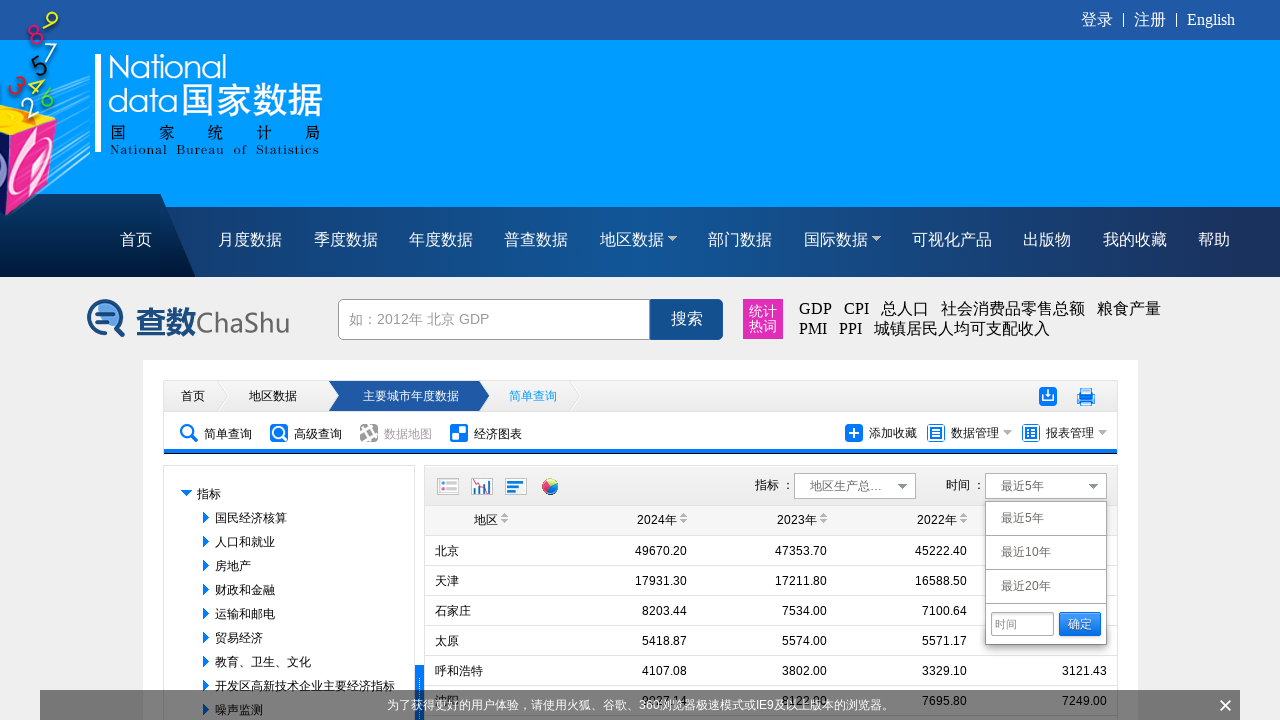

Cleared the date text input field on .dtText
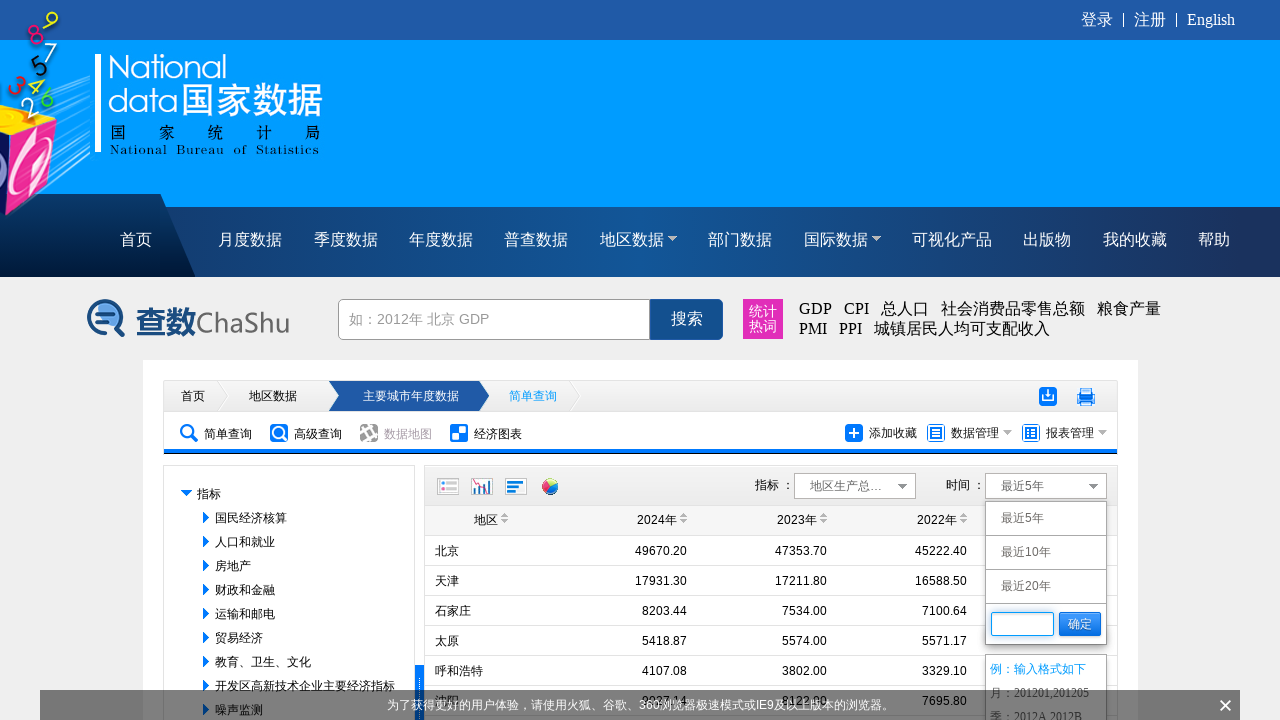

Entered custom text 'last21' into date input field on .dtText
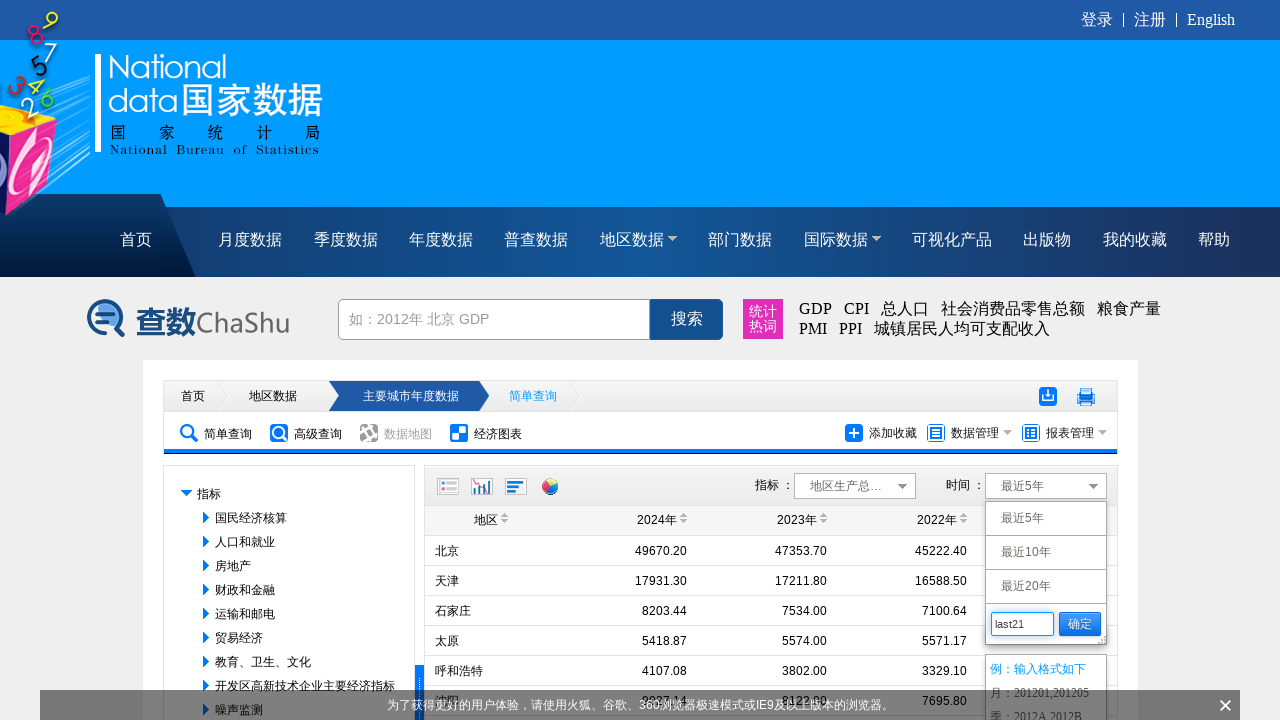

Clicked the confirm button to apply date filter at (1080, 624) on xpath=//div[@class='dtTextBtn']
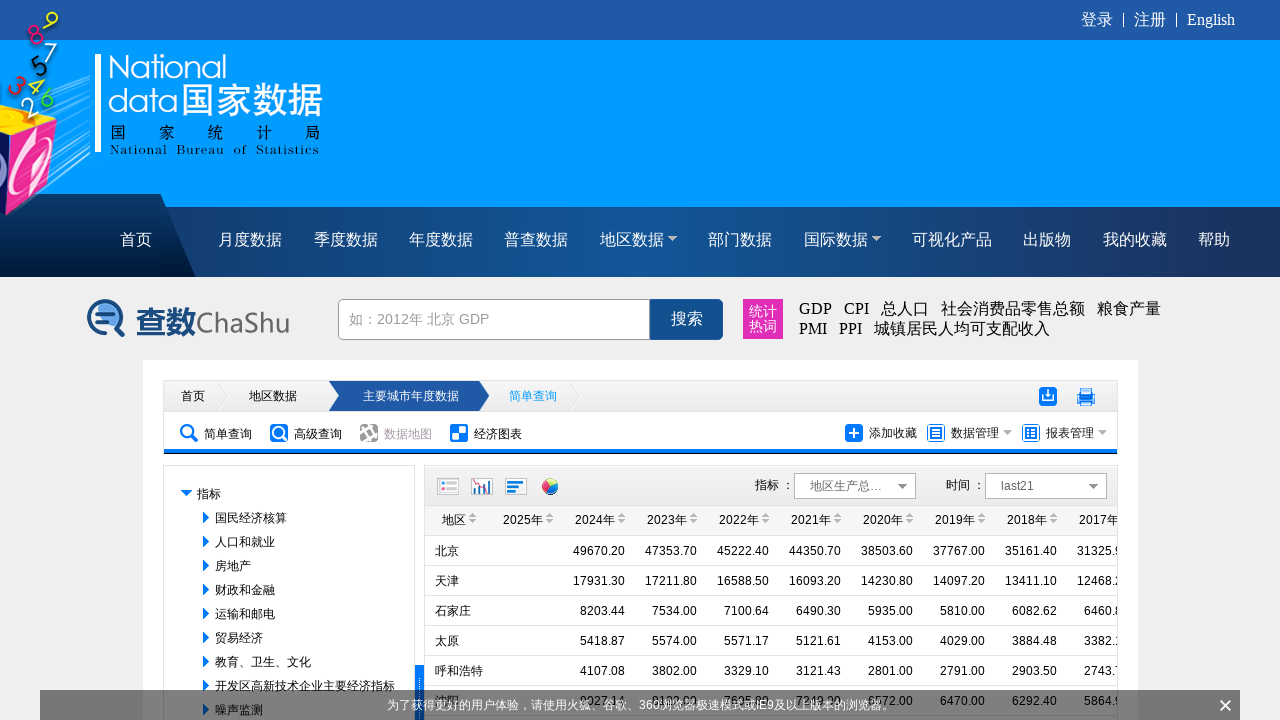

Waited 500ms for date filter action to complete
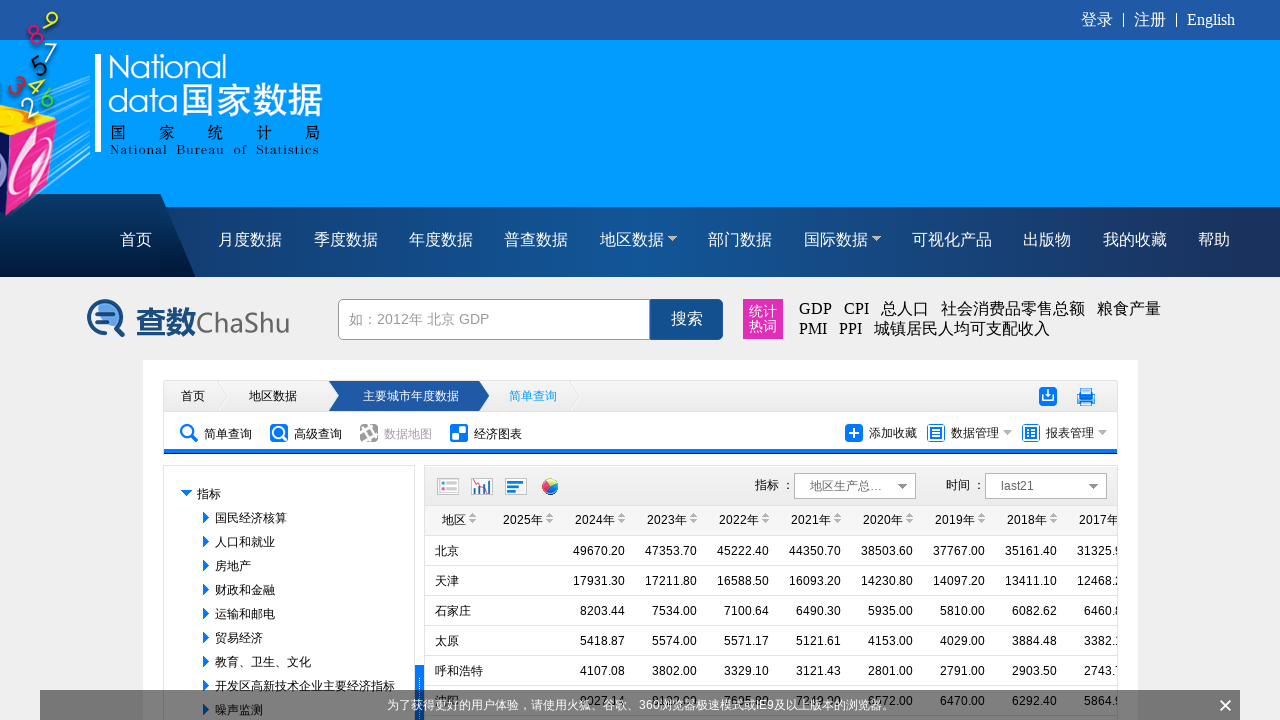

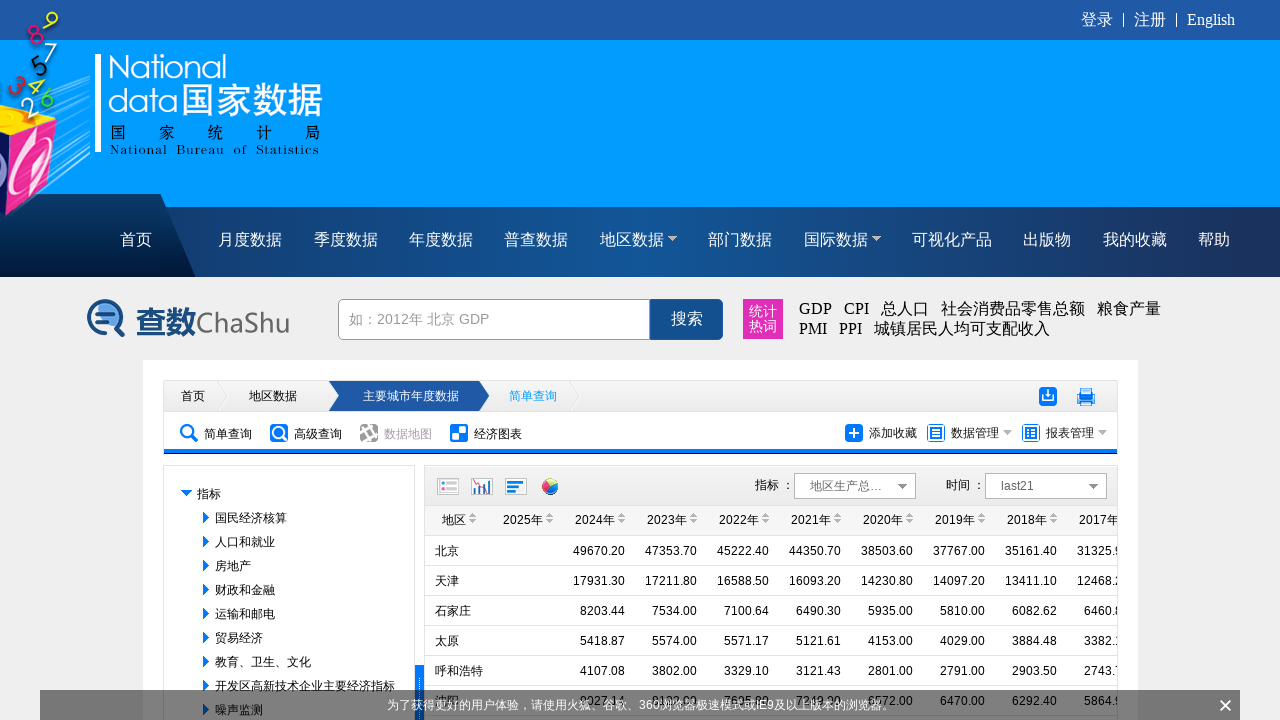